Tests browser window handling by clicking a Privacy link that opens a new window, then switching between the parent and child windows

Starting URL: https://accounts.google.com/signup

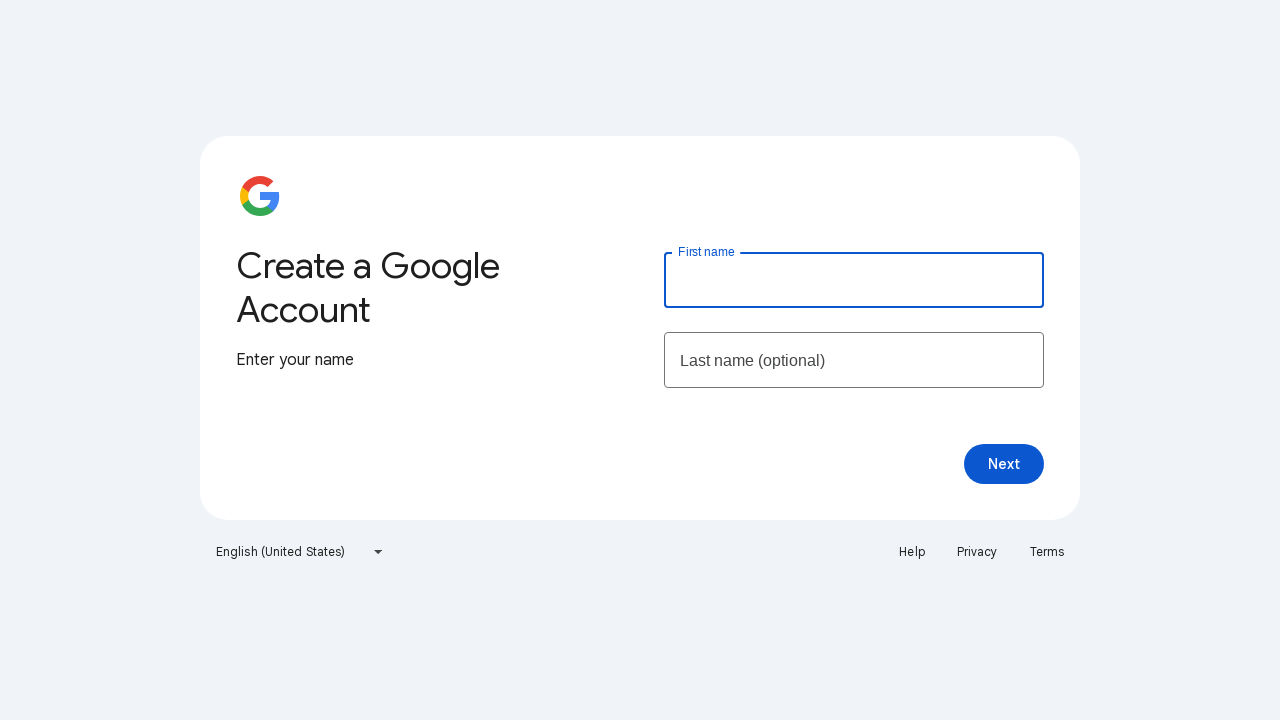

Clicked Privacy link to open new window at (977, 552) on xpath=//a[text()='Privacy']
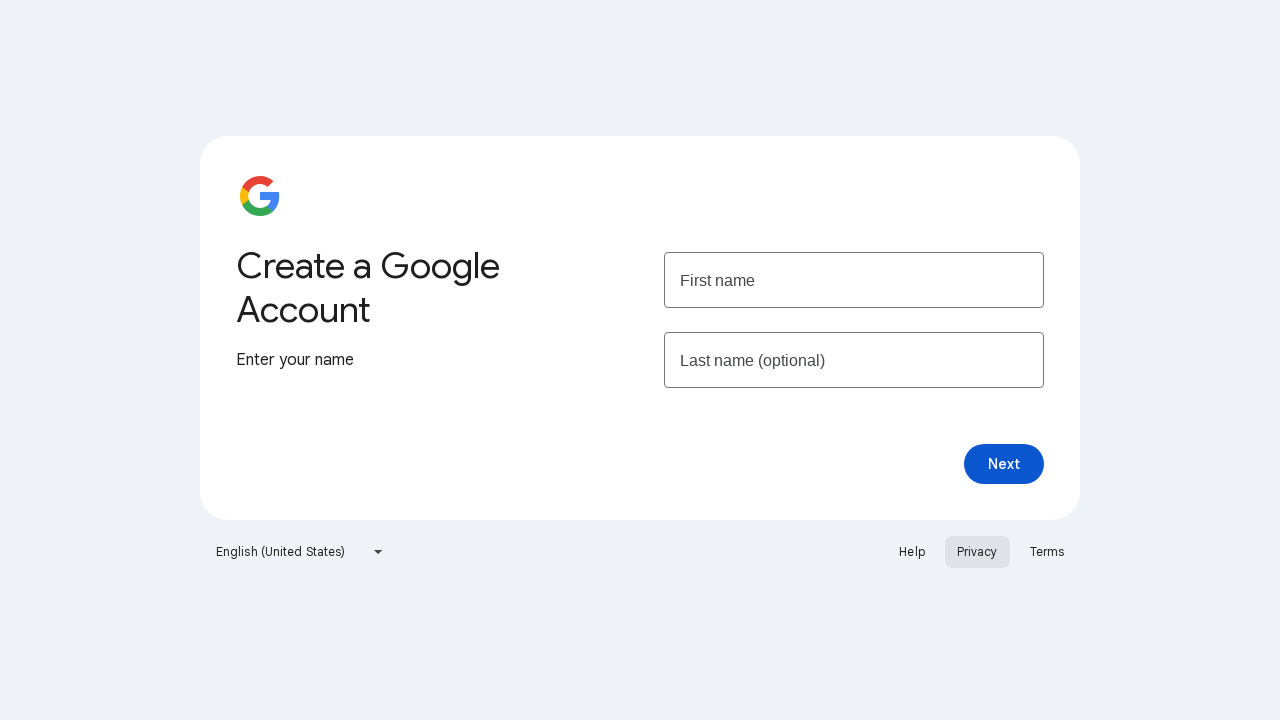

Captured new child window page object
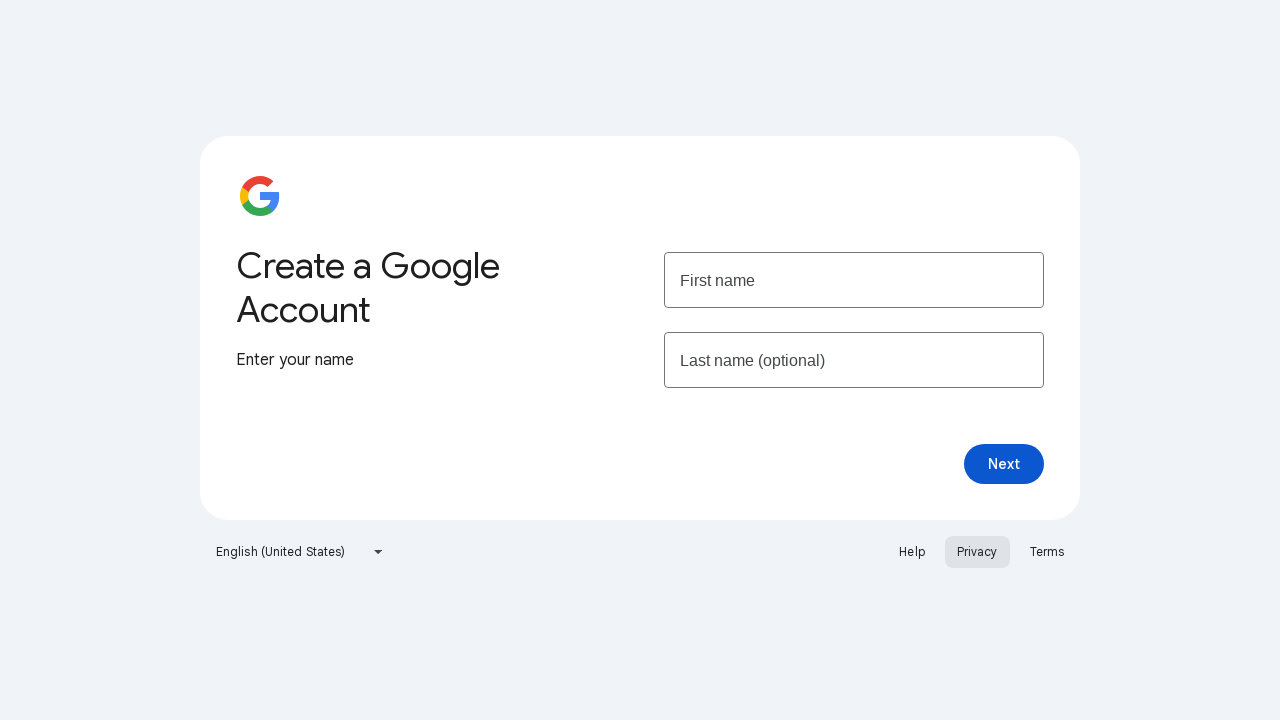

Child window page fully loaded
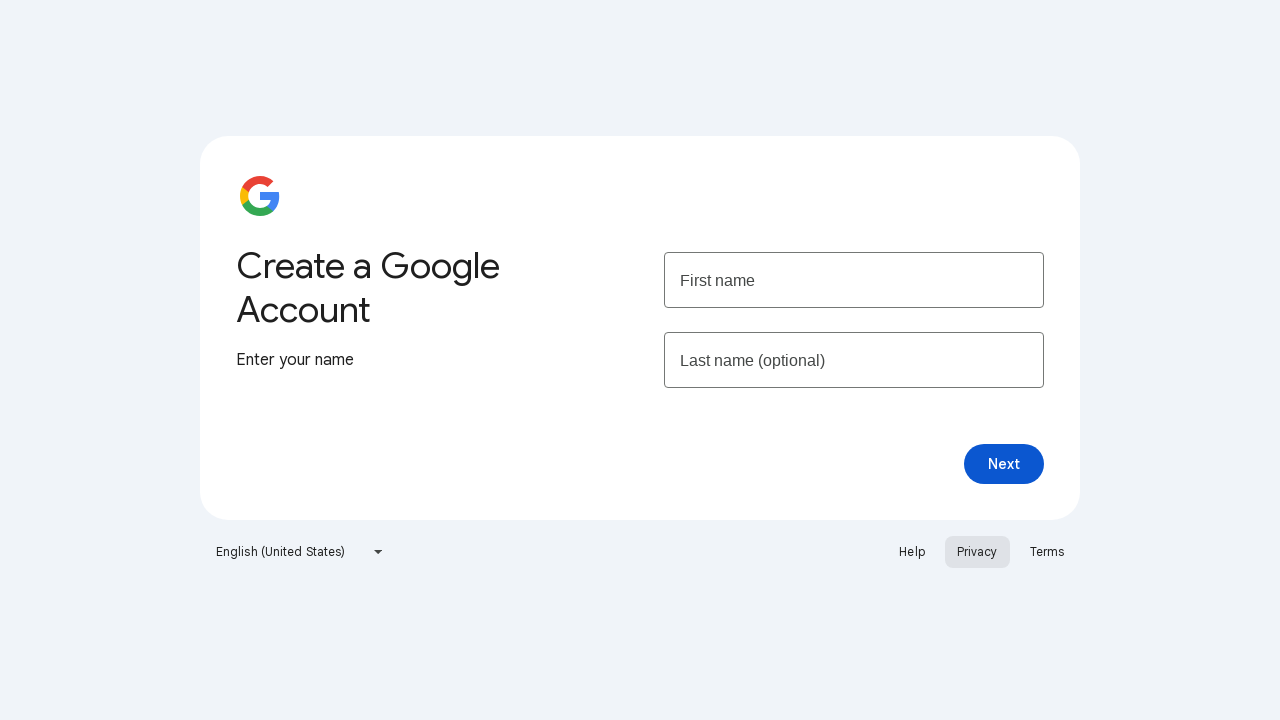

Brought parent window to front
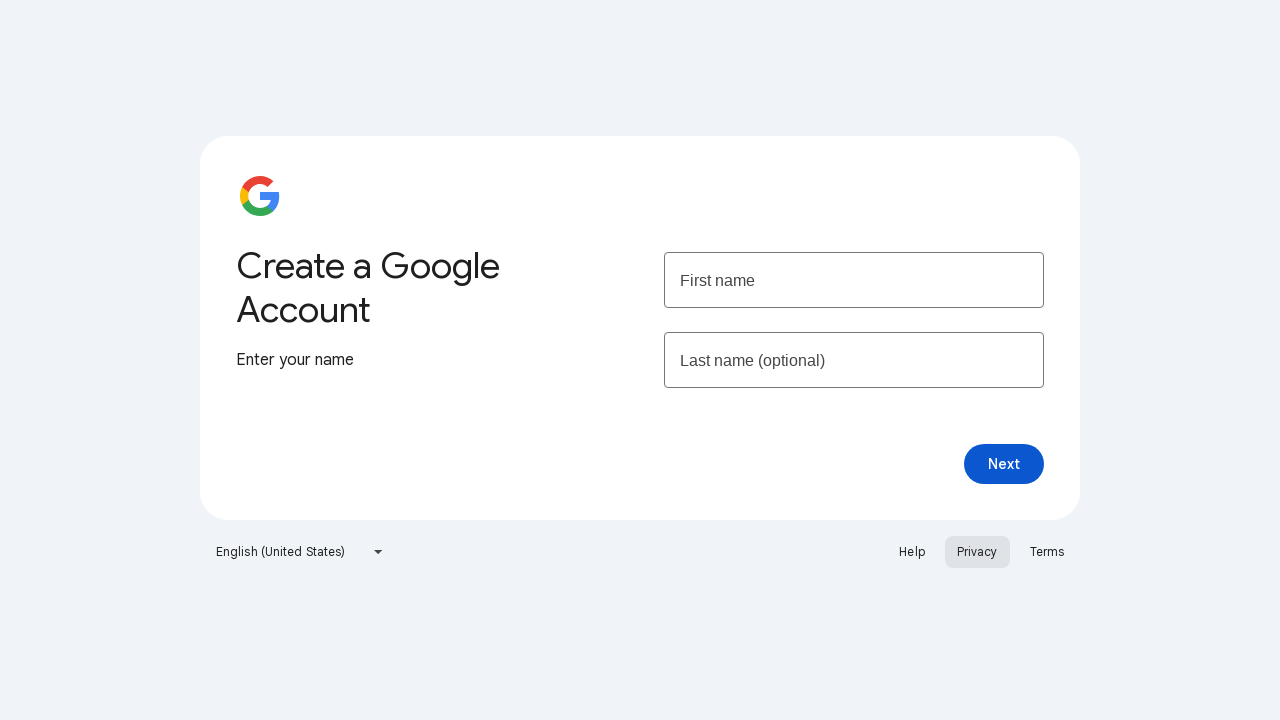

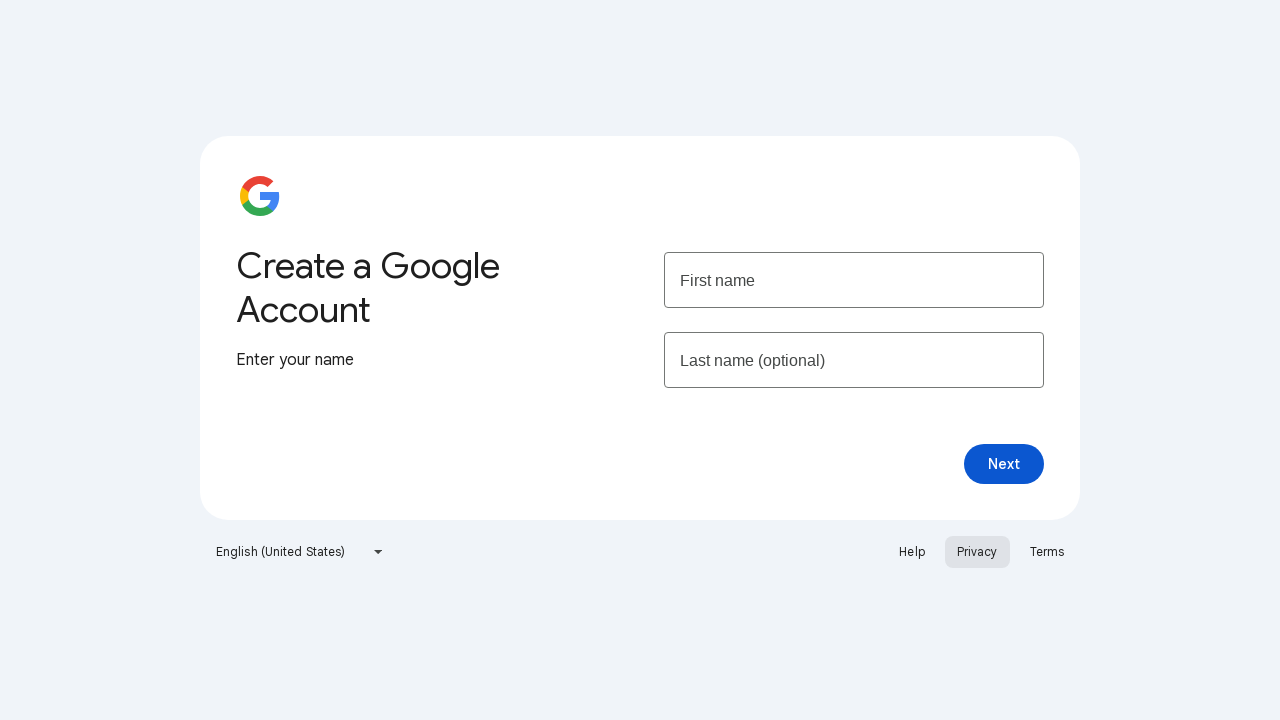